Tests switching between iframes on a practice automation page by filling out a short form in one iframe (first name, surname) and an extended form in another iframe (login, password, continent selection, experience selection).

Starting URL: http://automation-practice.emilos.pl/iframes.php

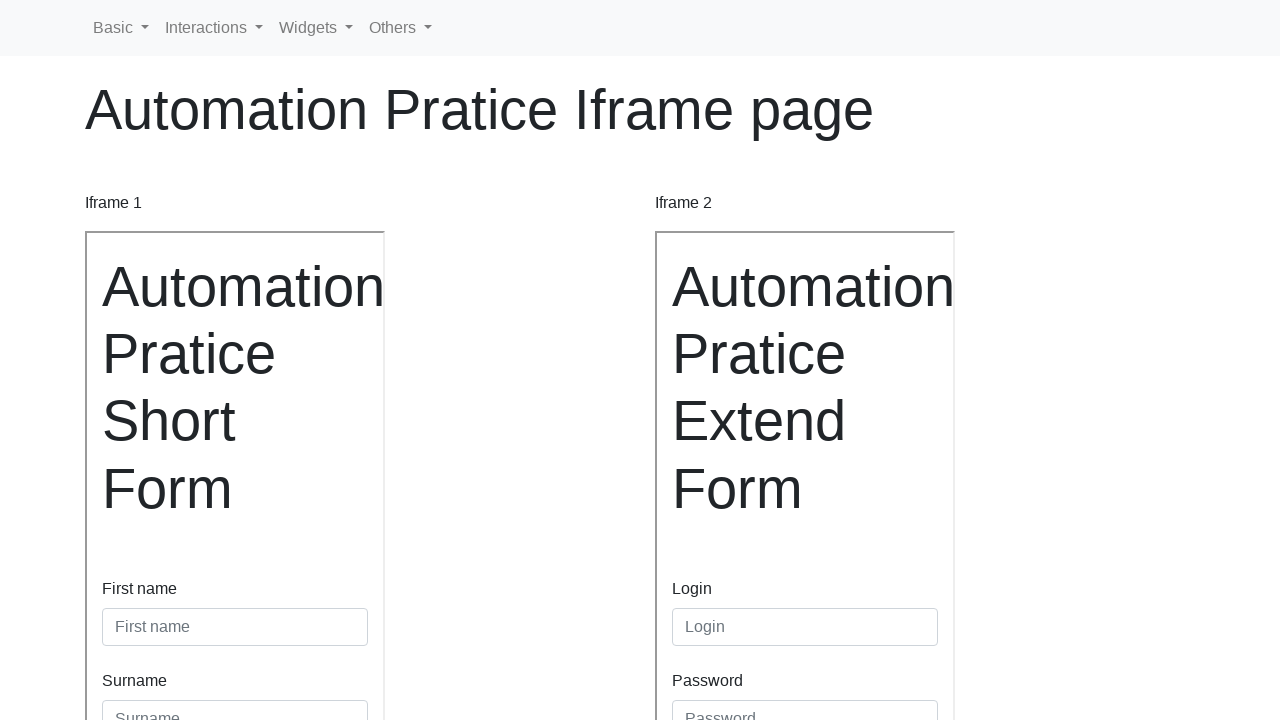

Retrieved first iframe (short form)
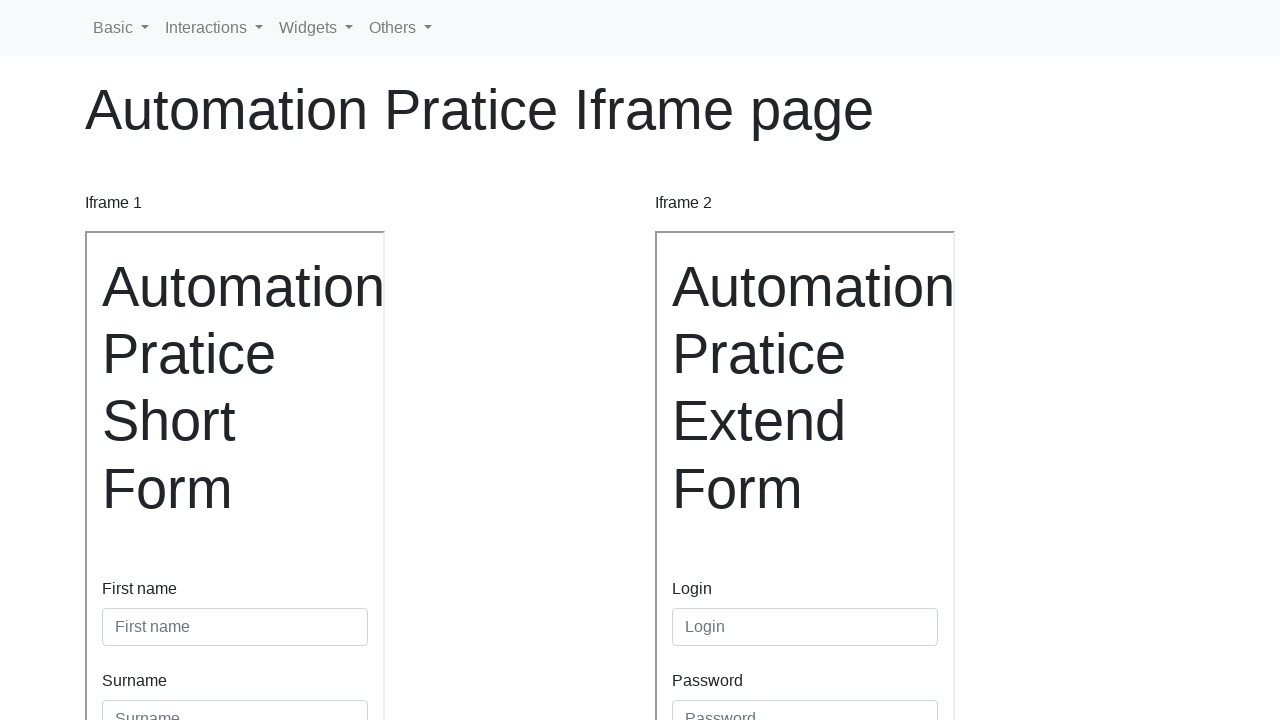

Filled 'First name' field with 'Magdalena' in short form iframe on internal:attr=[placeholder="First name"i]
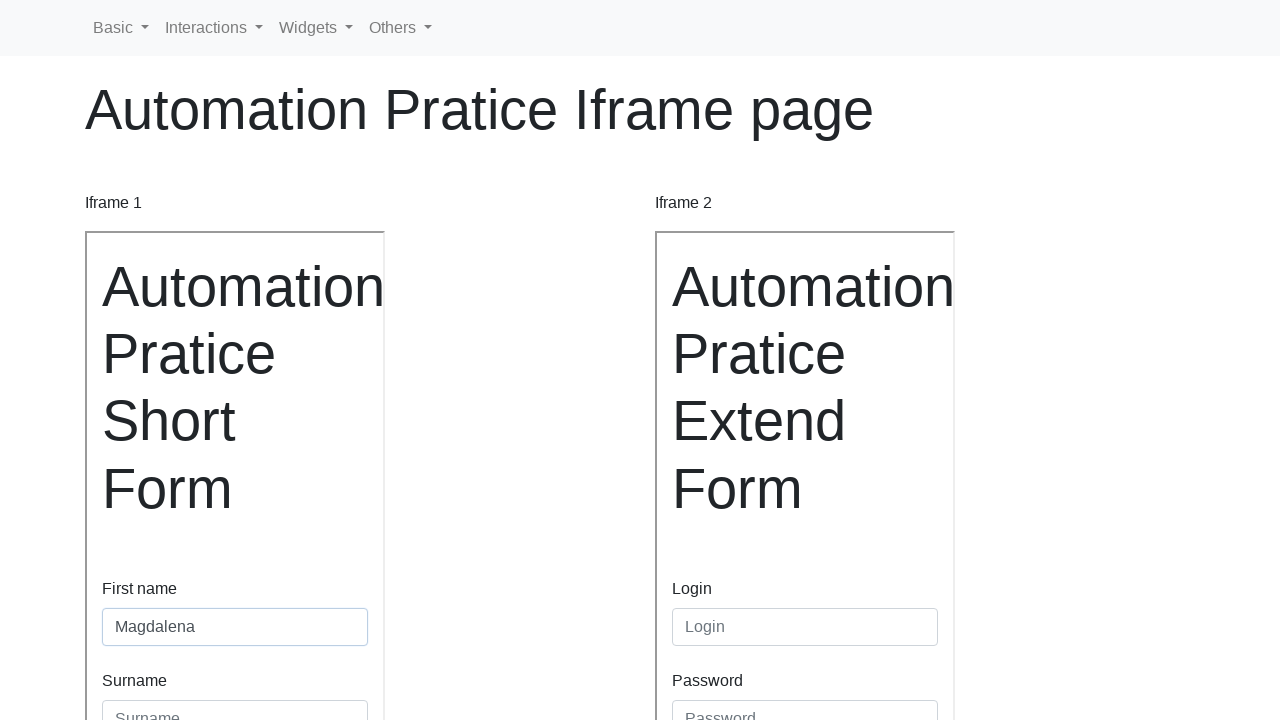

Filled 'Surname' field with 'Tyszkiewicz' in short form iframe on internal:attr=[placeholder="Surname"i]
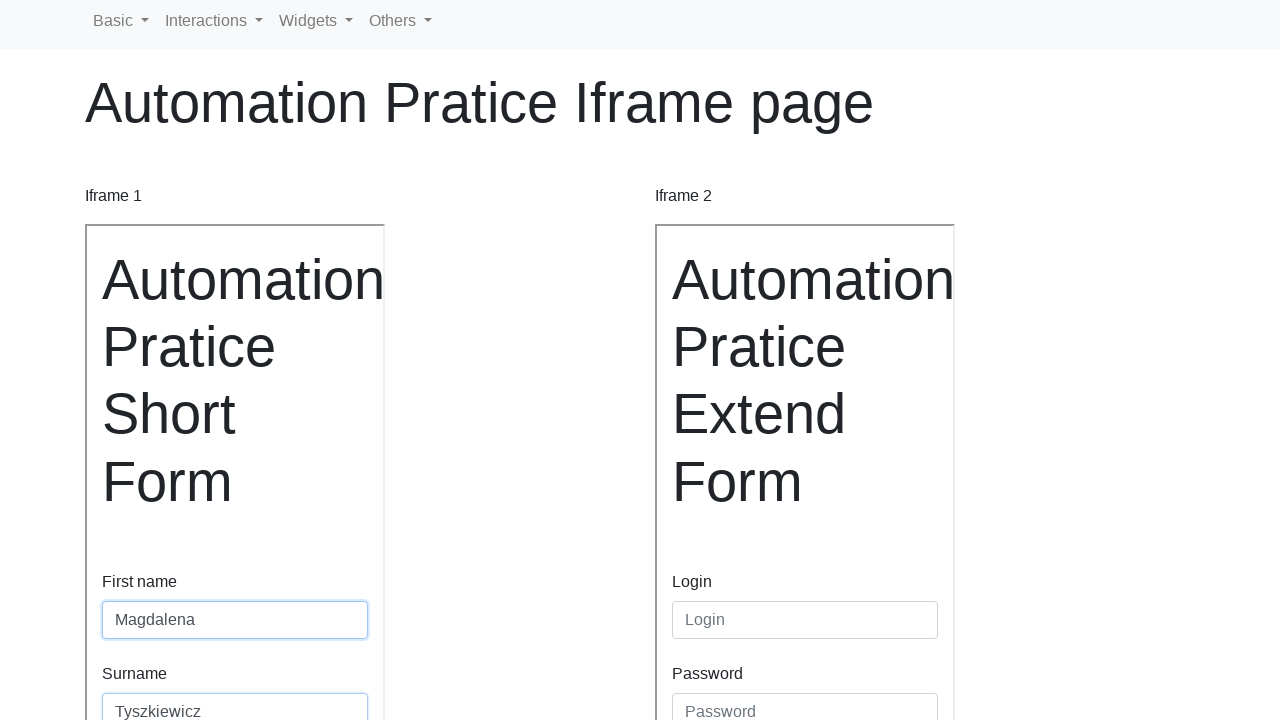

Clicked submit button in short form iframe at (140, 485) on internal:role=button
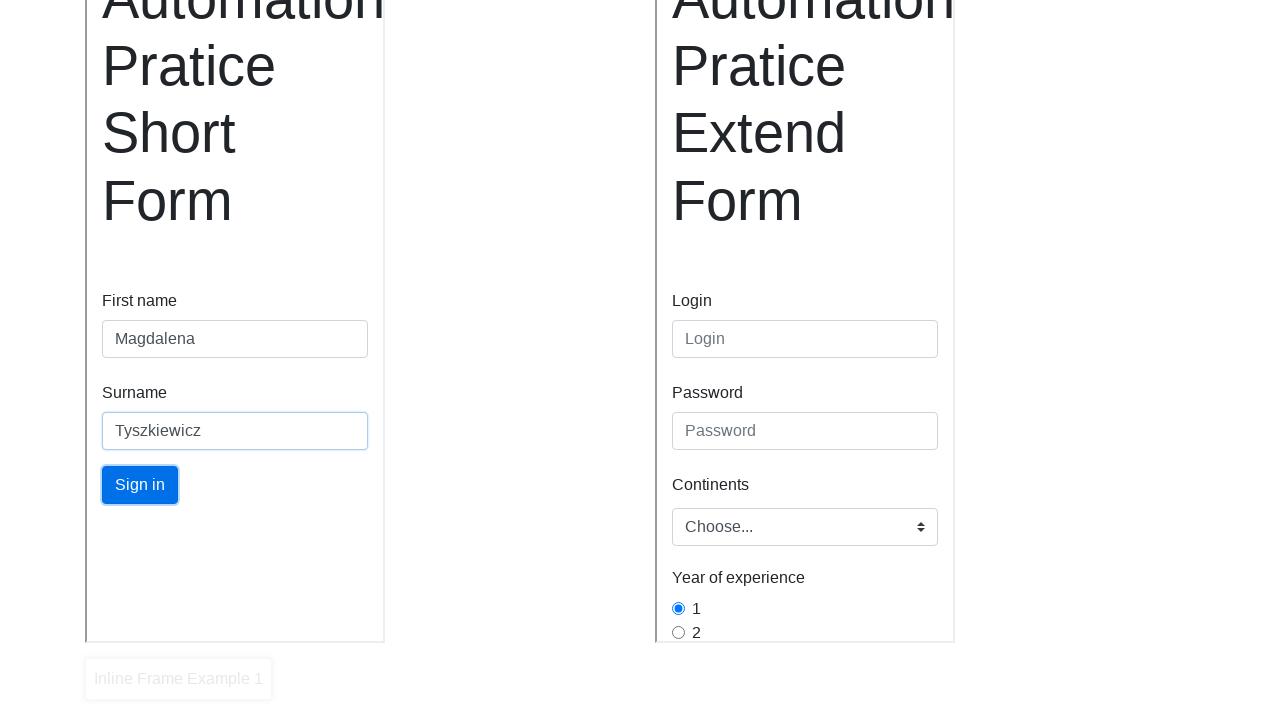

Retrieved second iframe (extended form)
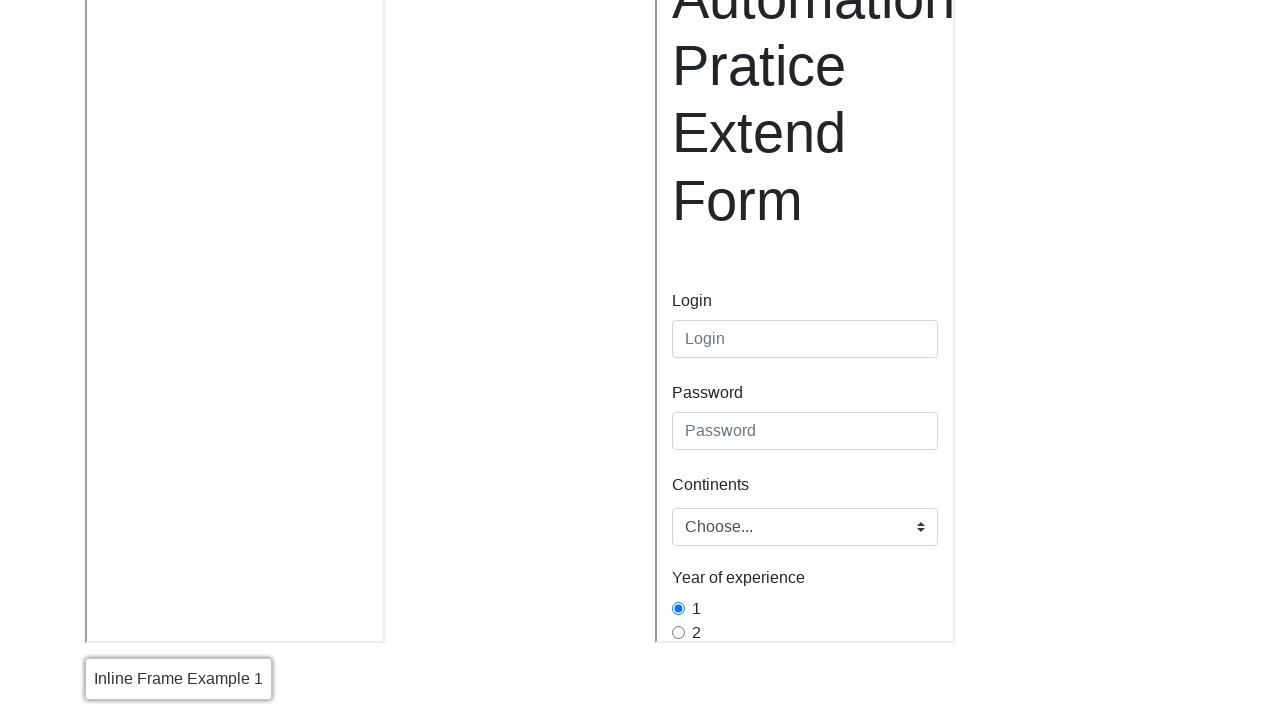

Filled 'Login' field with 'magda' in extended form iframe on internal:attr=[placeholder="Login"i]
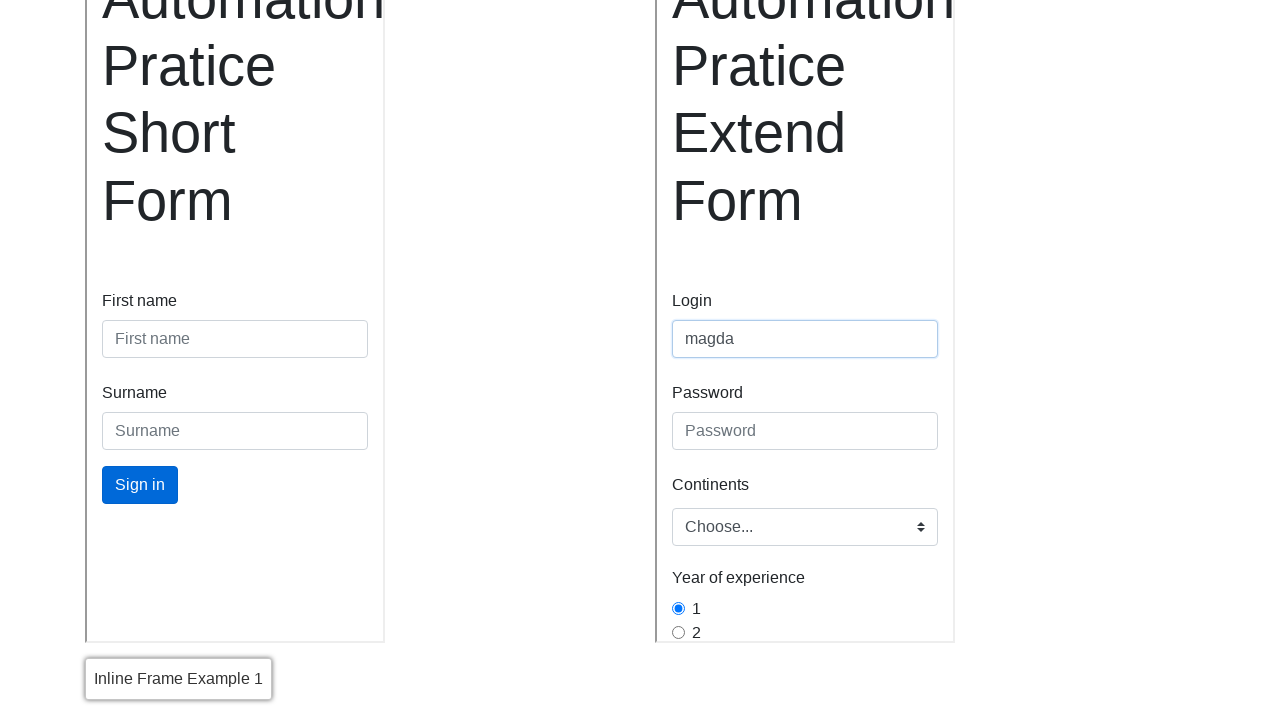

Filled 'Password' field with 'admin' in extended form iframe on internal:attr=[placeholder="Password"i]
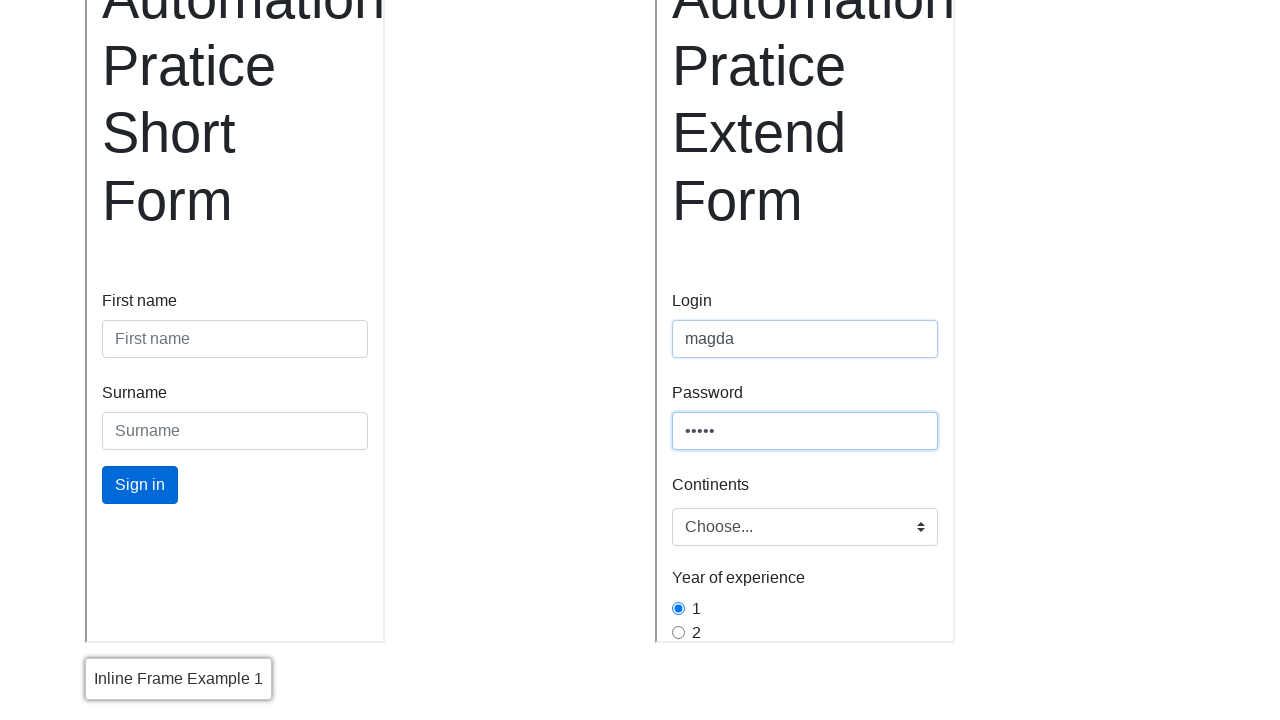

Selected 'europe' from continent dropdown in extended form iframe on .custom-select
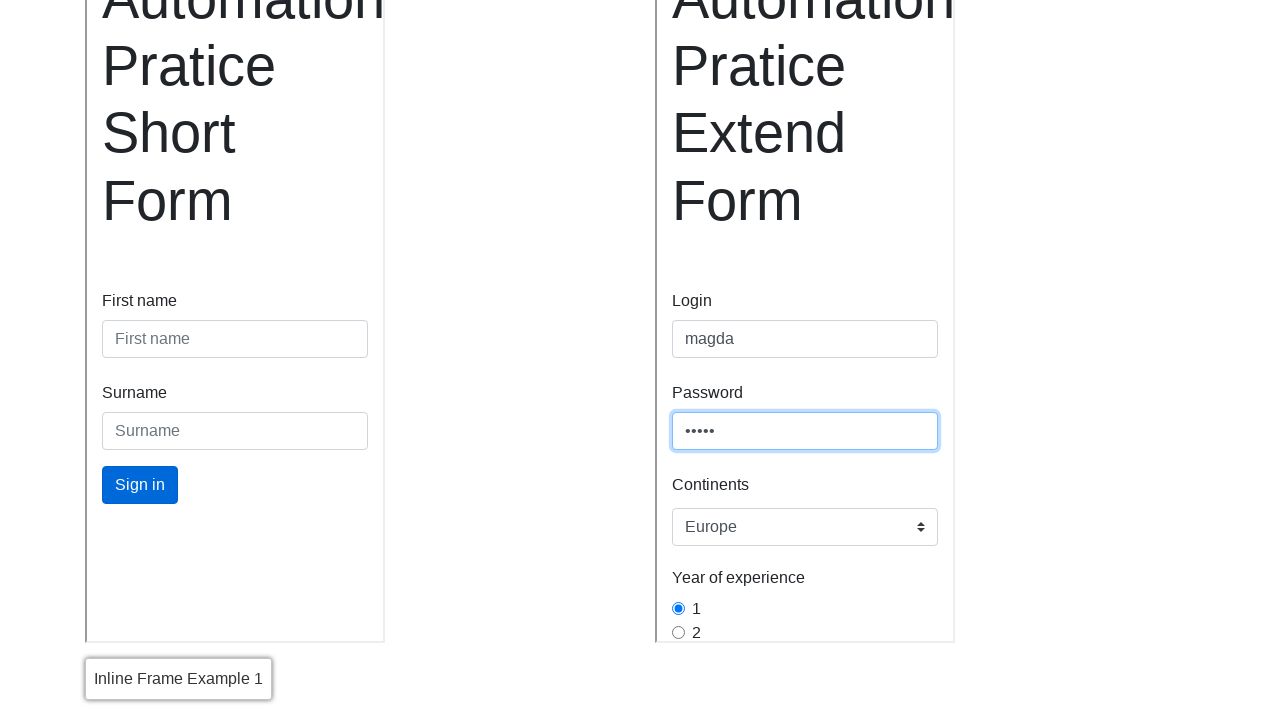

Selected experience option '3' in extended form iframe at (678, 392) on internal:label="3"i
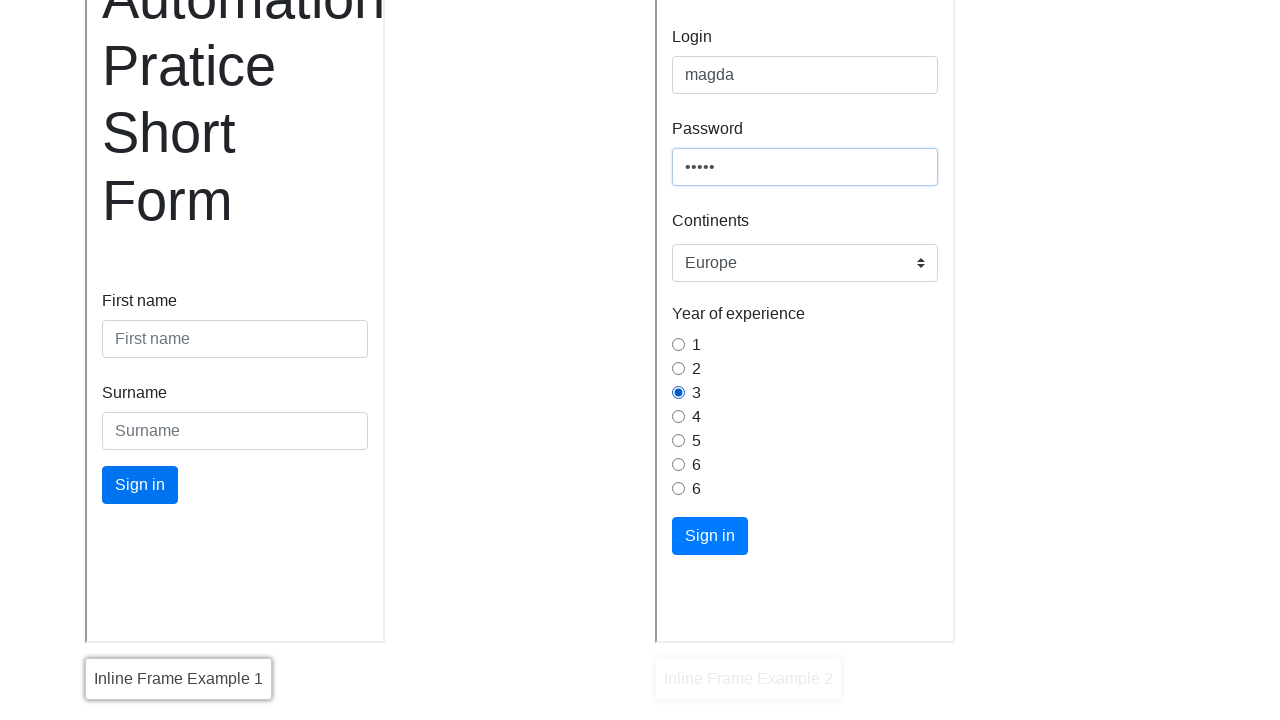

Clicked submit button in extended form iframe at (710, 536) on internal:role=button
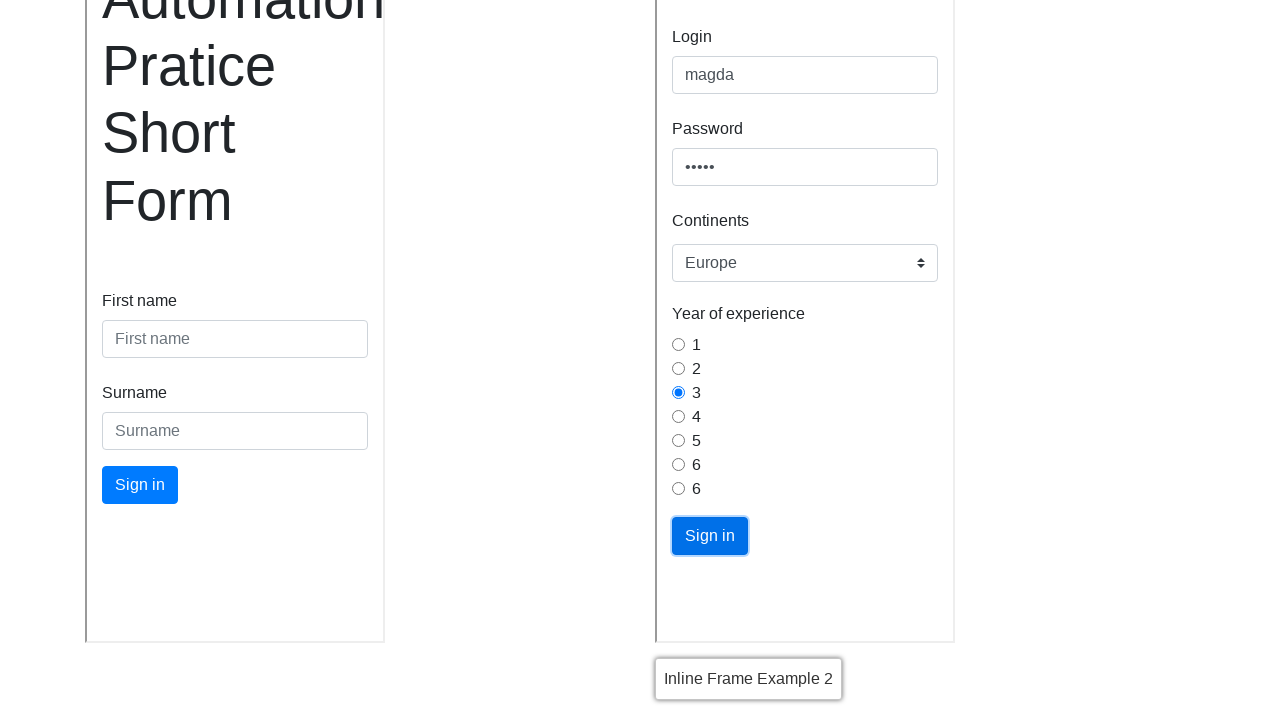

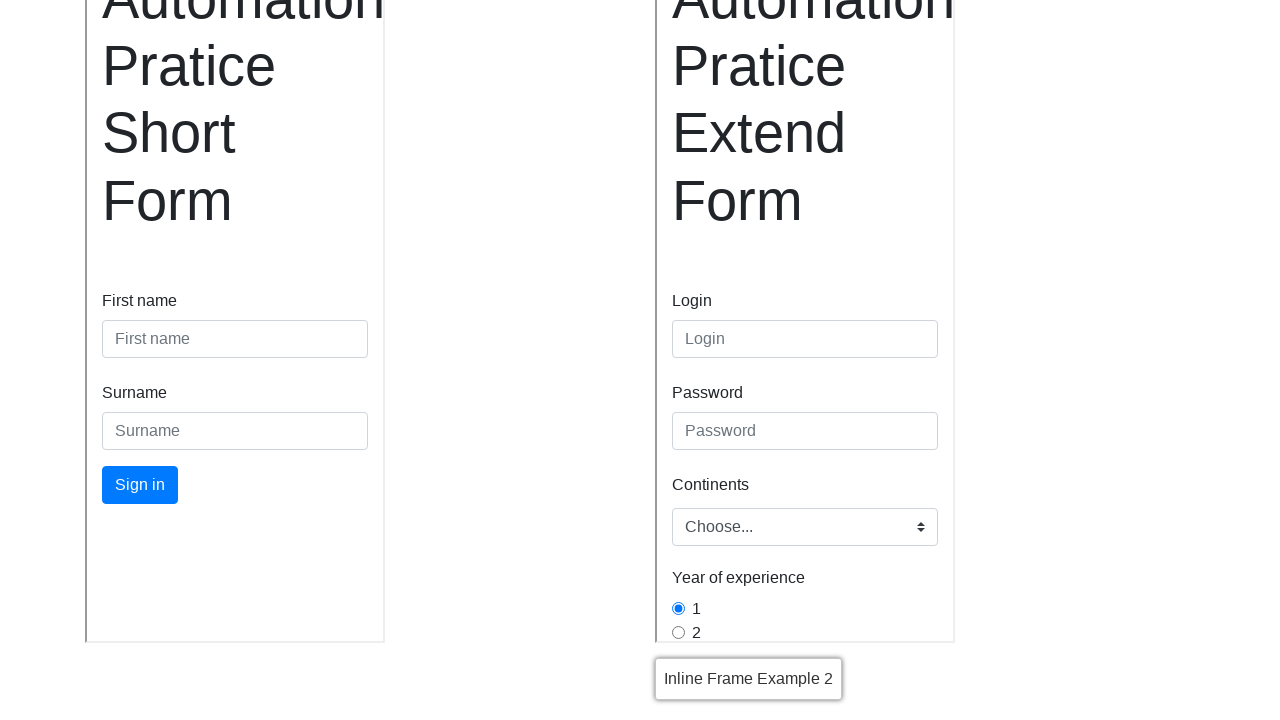